Tests prompt alert by clicking the button, entering custom text, and accepting it

Starting URL: https://training-support.net/webelements/alerts

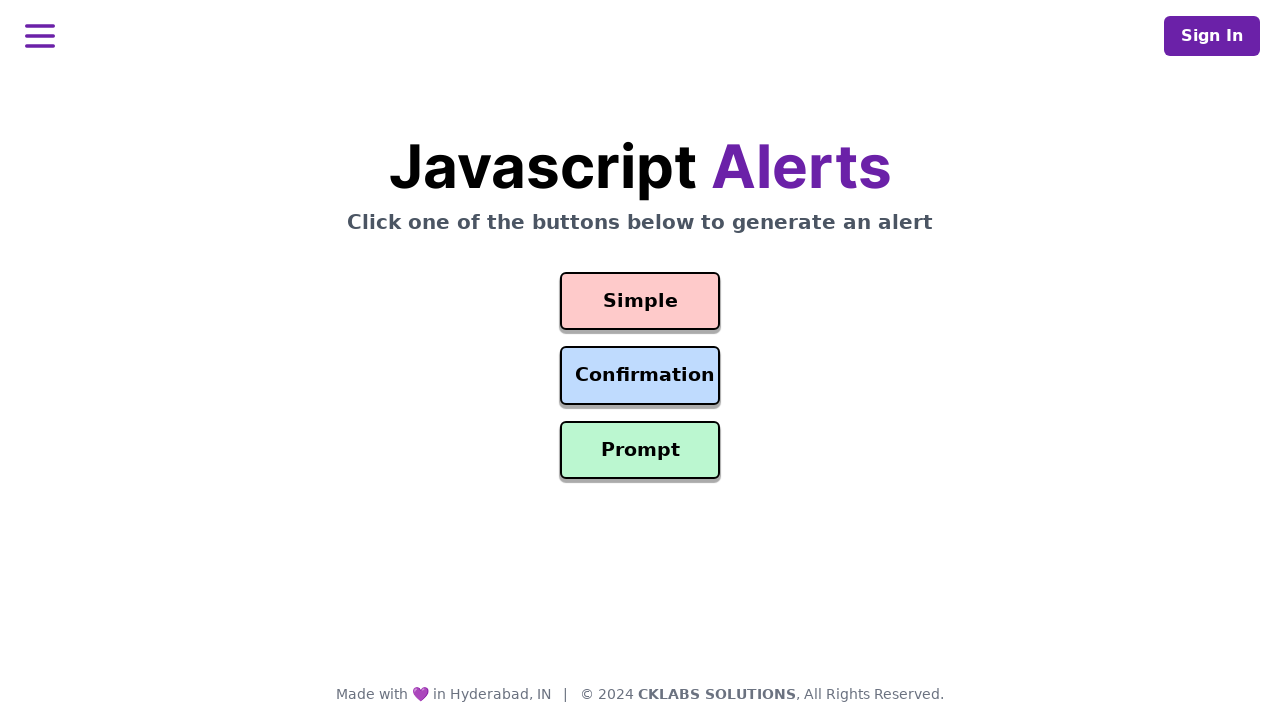

Set up dialog handler to accept prompt with 'Welcome' text
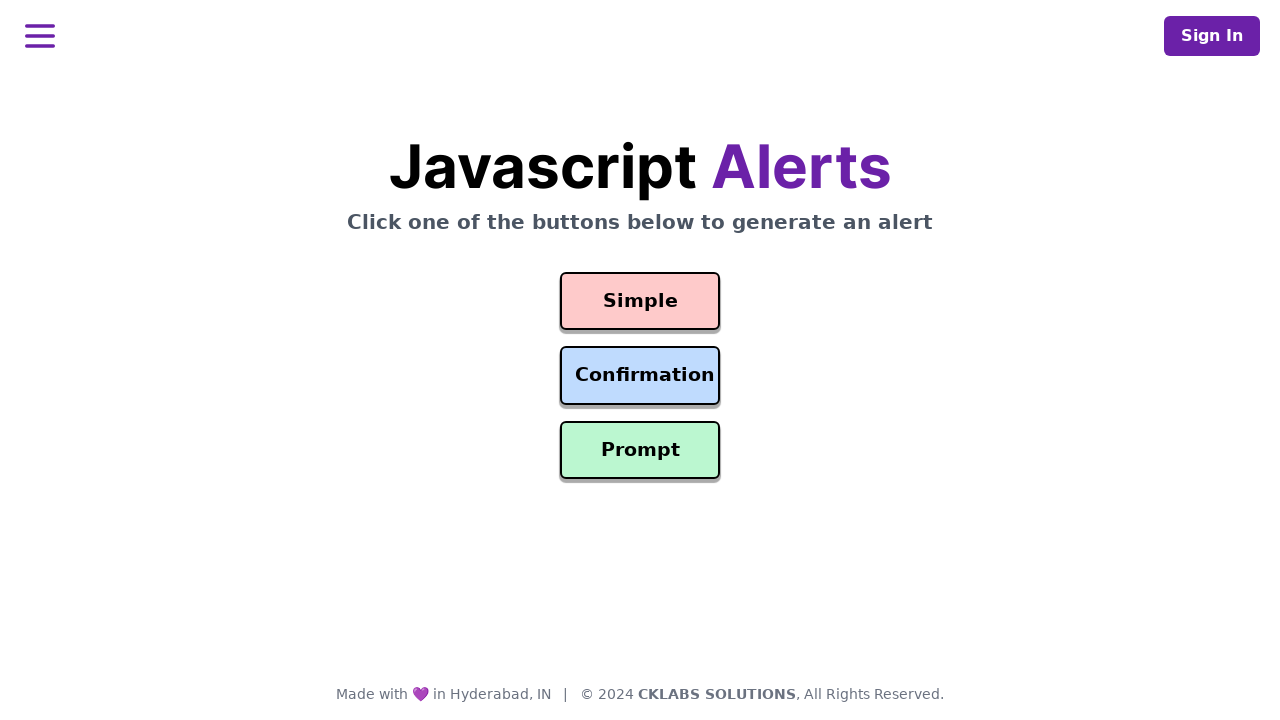

Clicked the prompt alert button at (640, 450) on #prompt
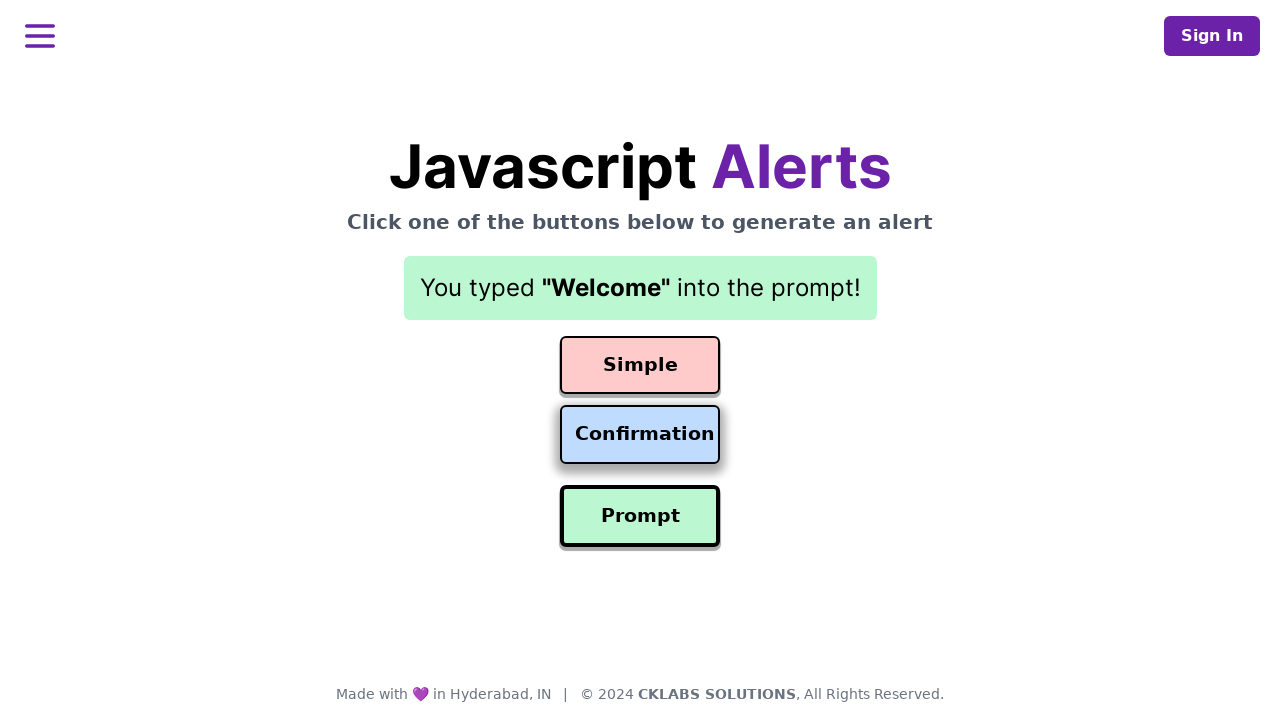

Retrieved result text after accepting prompt with 'Welcome'
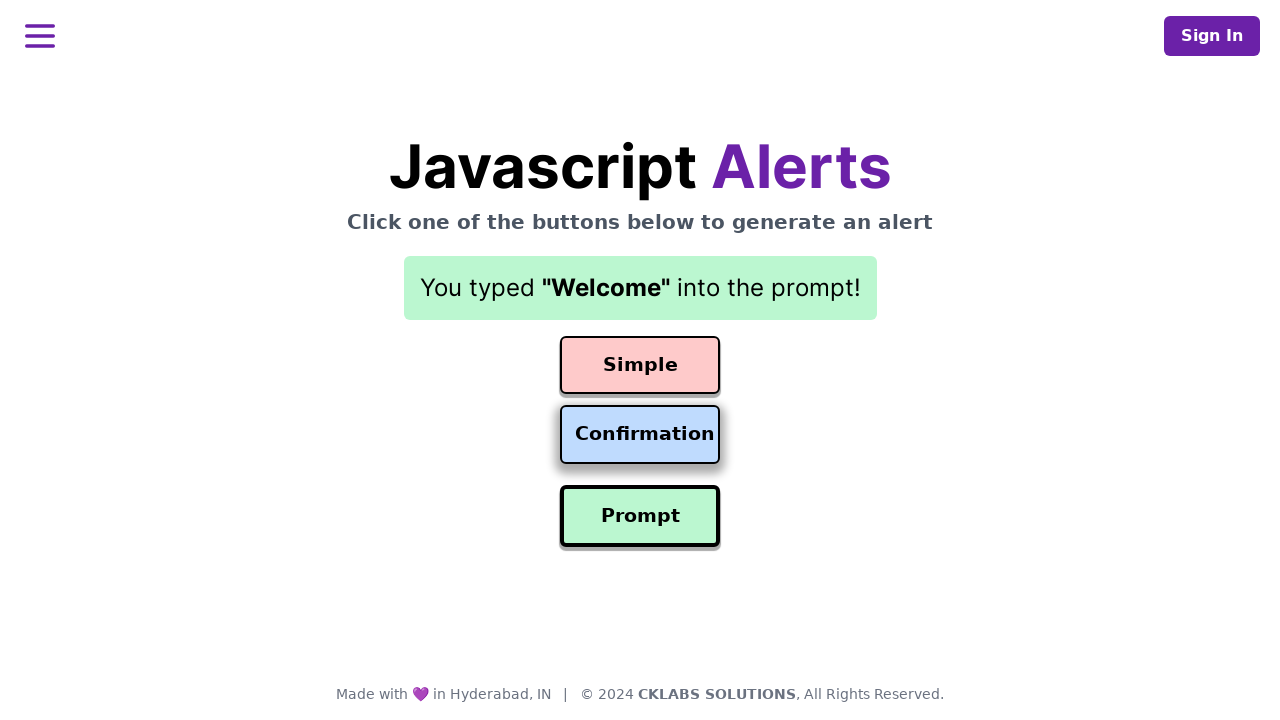

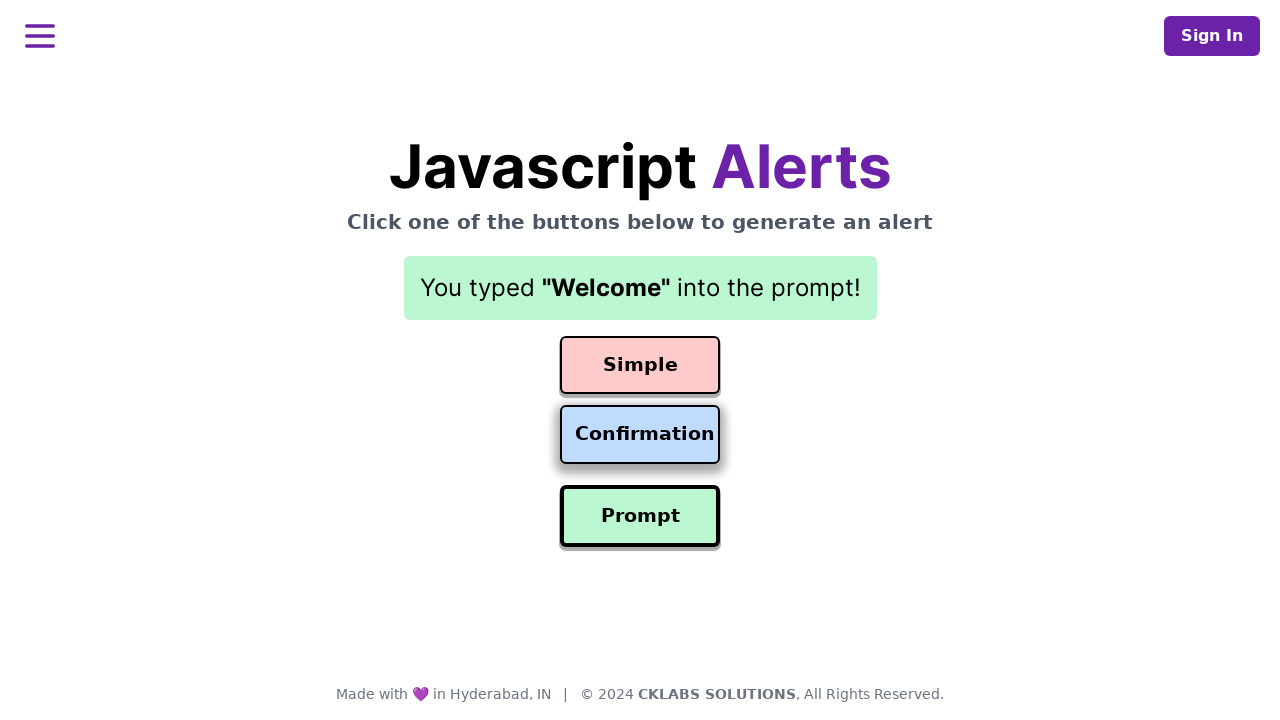